Navigates through the demo app to the File Uploads section and switches to the Multiple Select tab

Starting URL: https://demoapps.qspiders.com/

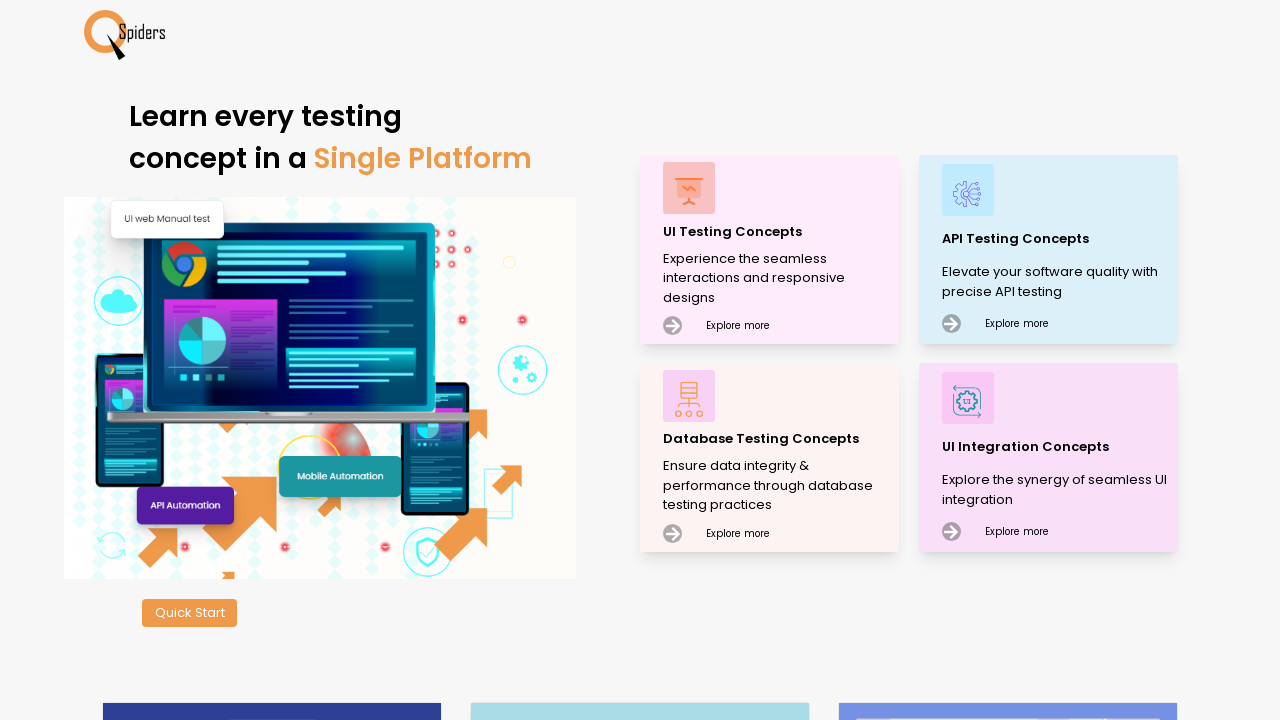

Clicked on UI Testing Concepts at (778, 232) on xpath=//p[text()='UI Testing Concepts']
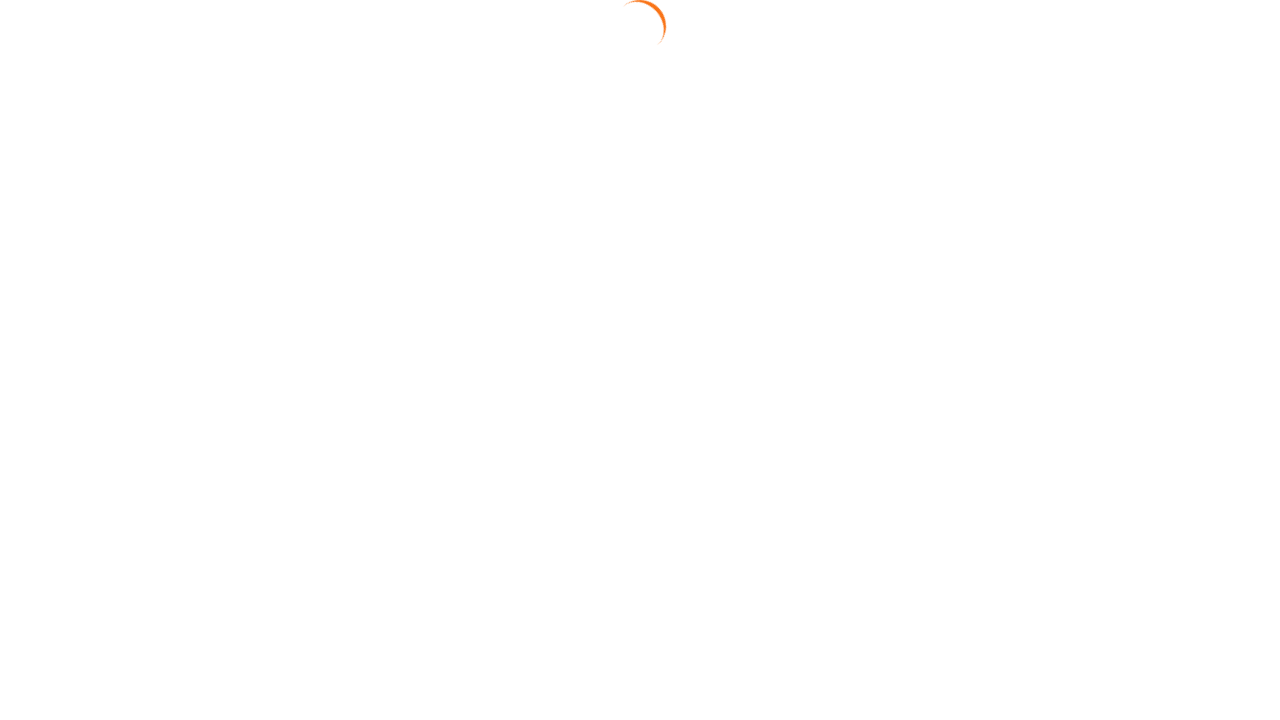

Clicked on Popups section at (42, 520) on xpath=//section[text()='Popups']
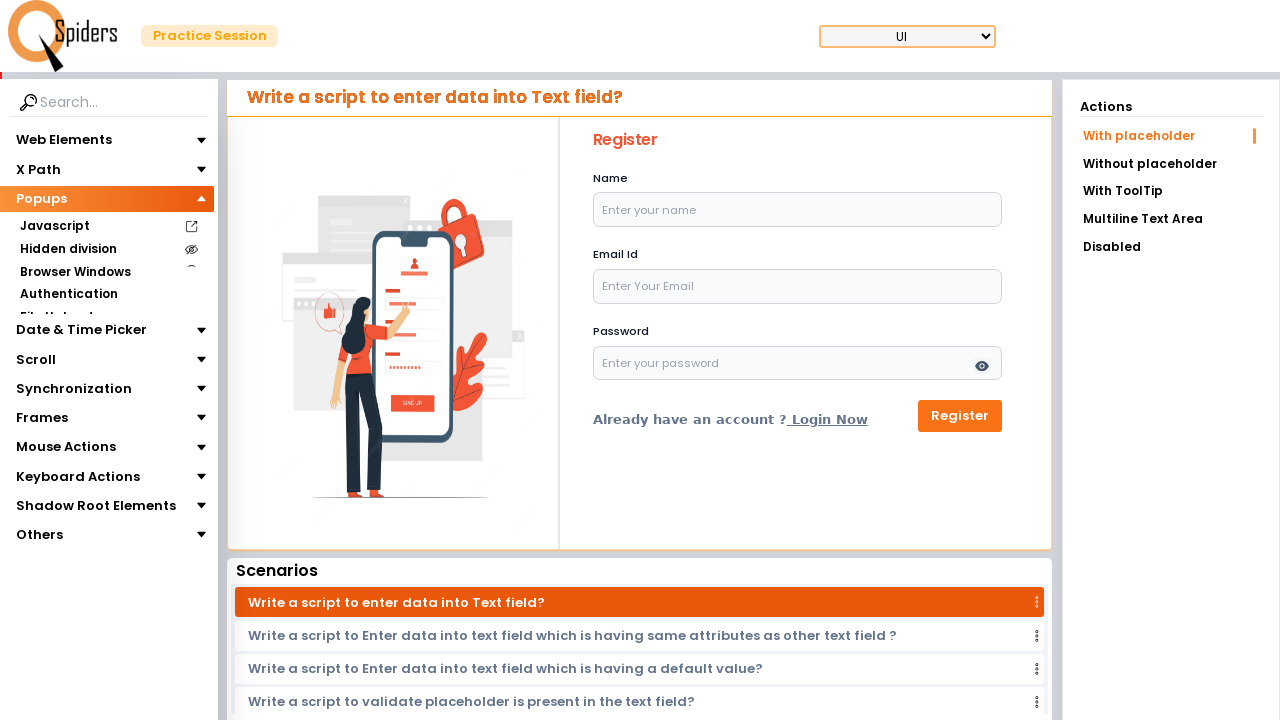

Waited for menu to load (1000ms)
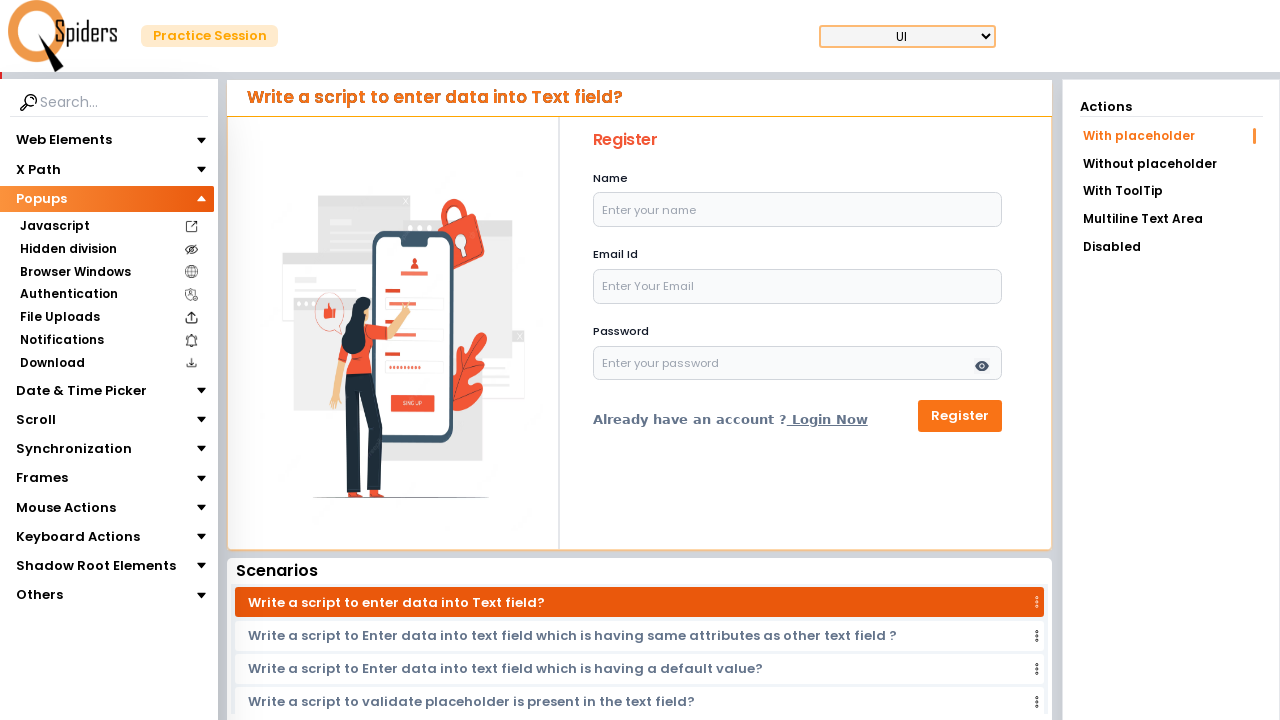

Clicked on File Uploads section at (60, 317) on xpath=//section[text()='File Uploads']
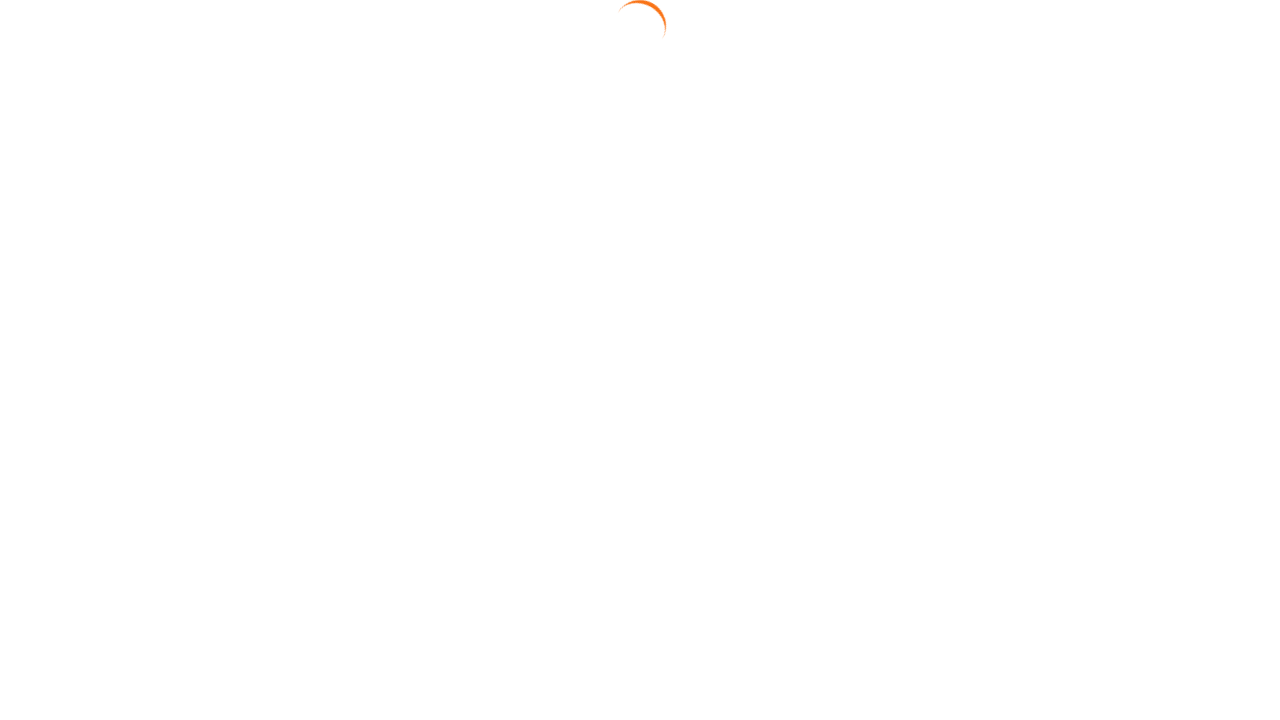

Waited for page to load (1000ms)
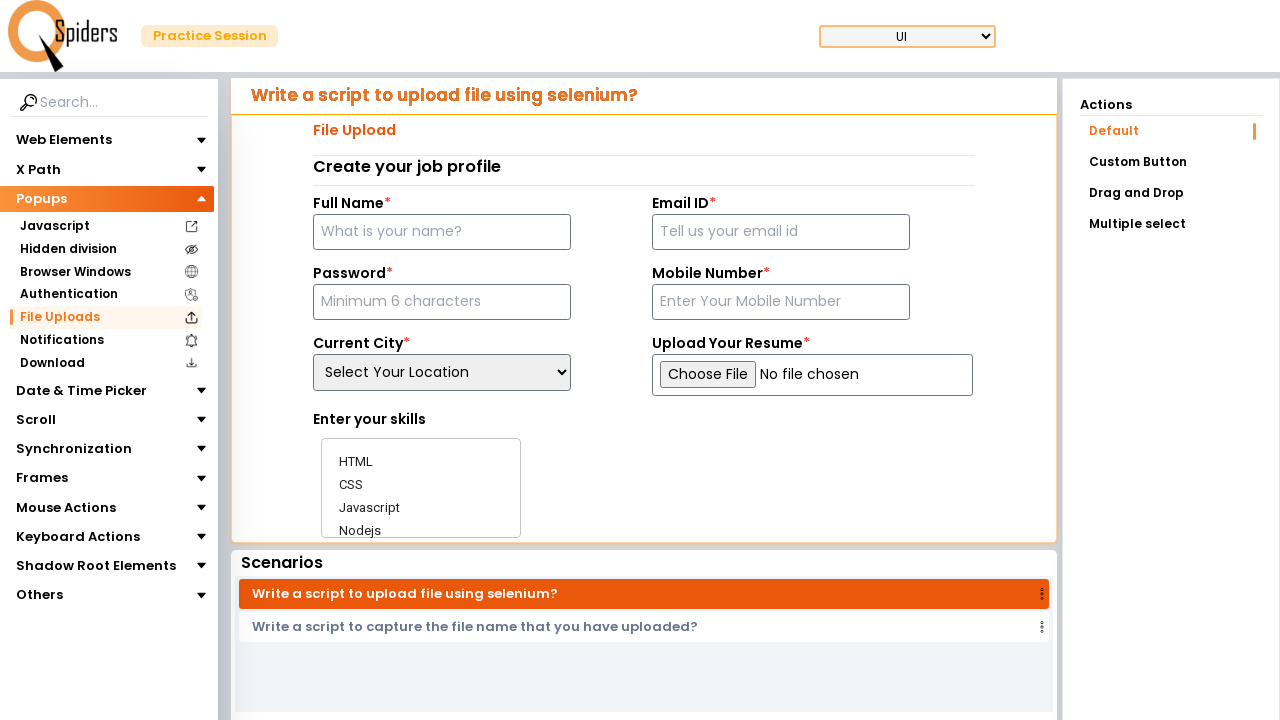

Clicked on Multiple Select tab at (1171, 224) on xpath=//a[@href='/ui/fileUpload/multiple?sublist=3']
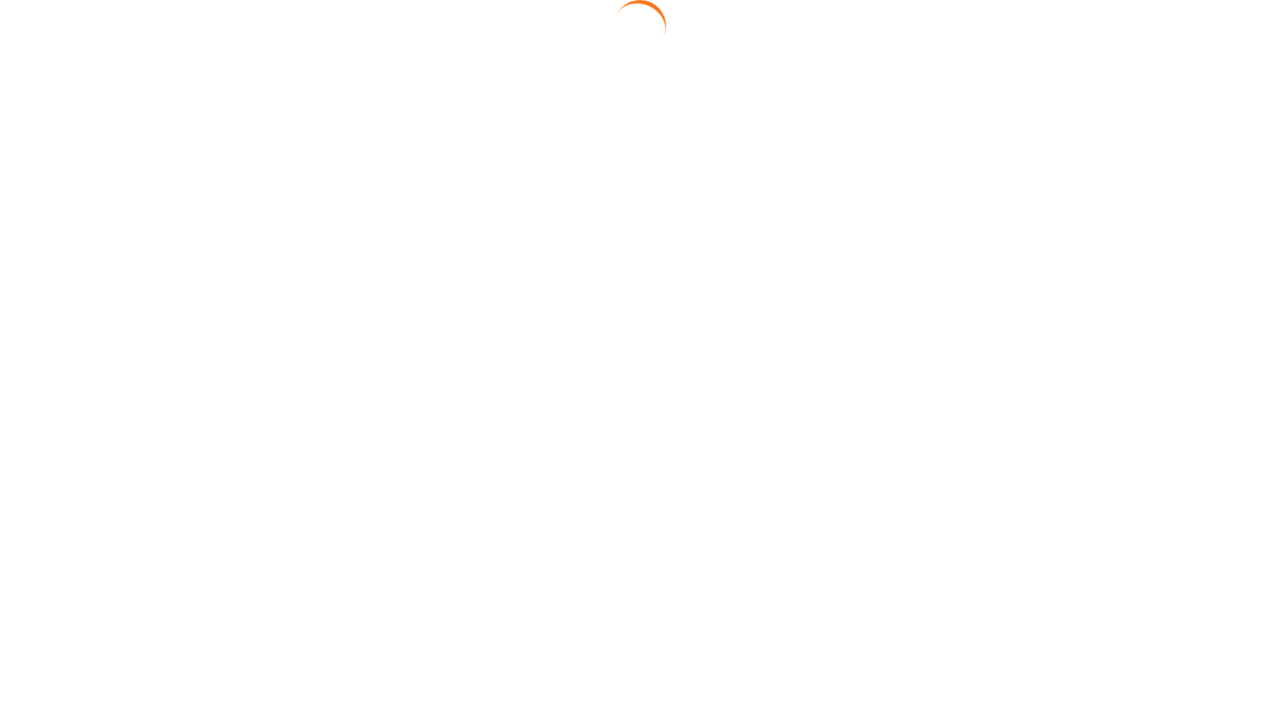

Verified multiple file input is present
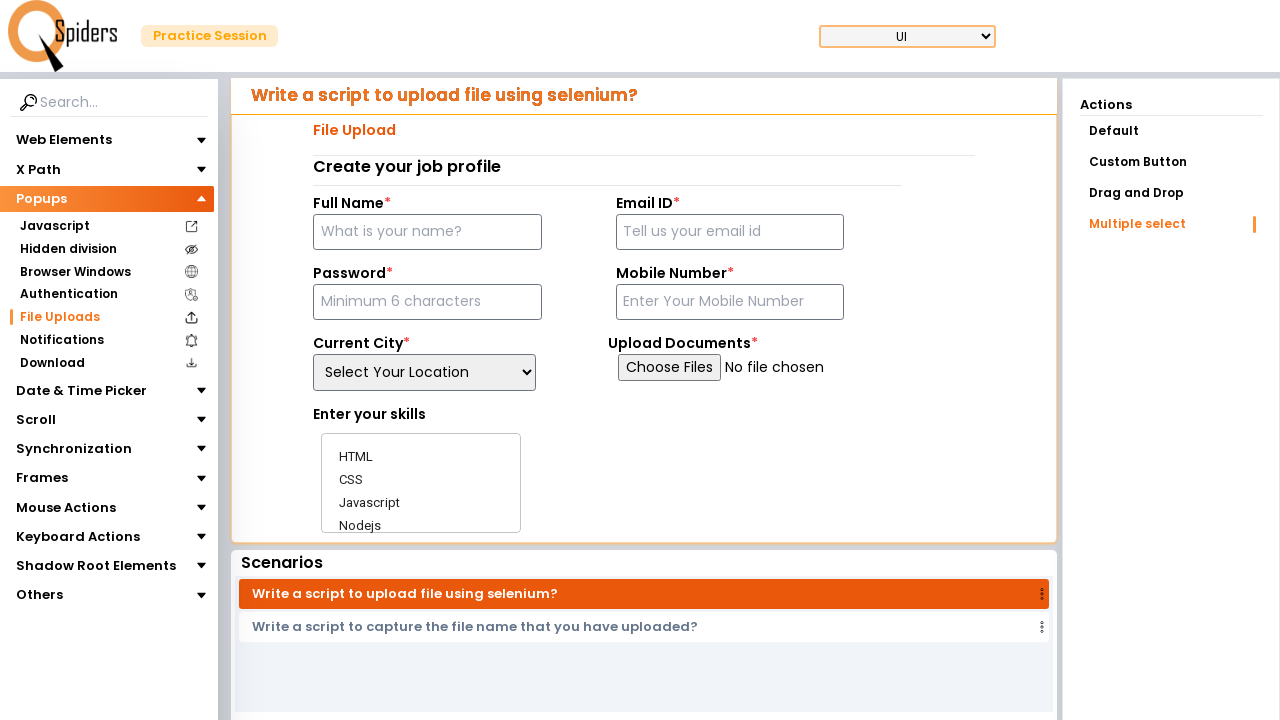

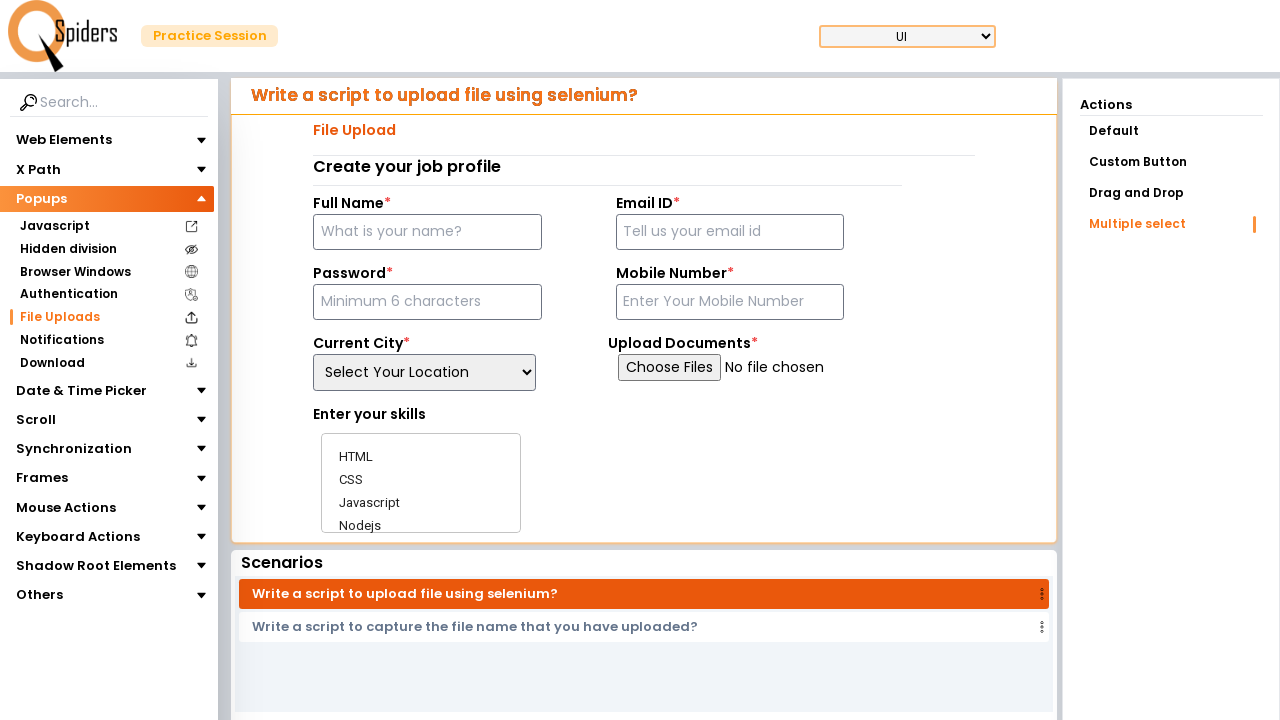